Tests drag and drop functionality by dragging an element and dropping it onto a target area

Starting URL: http://jqueryui.com/droppable

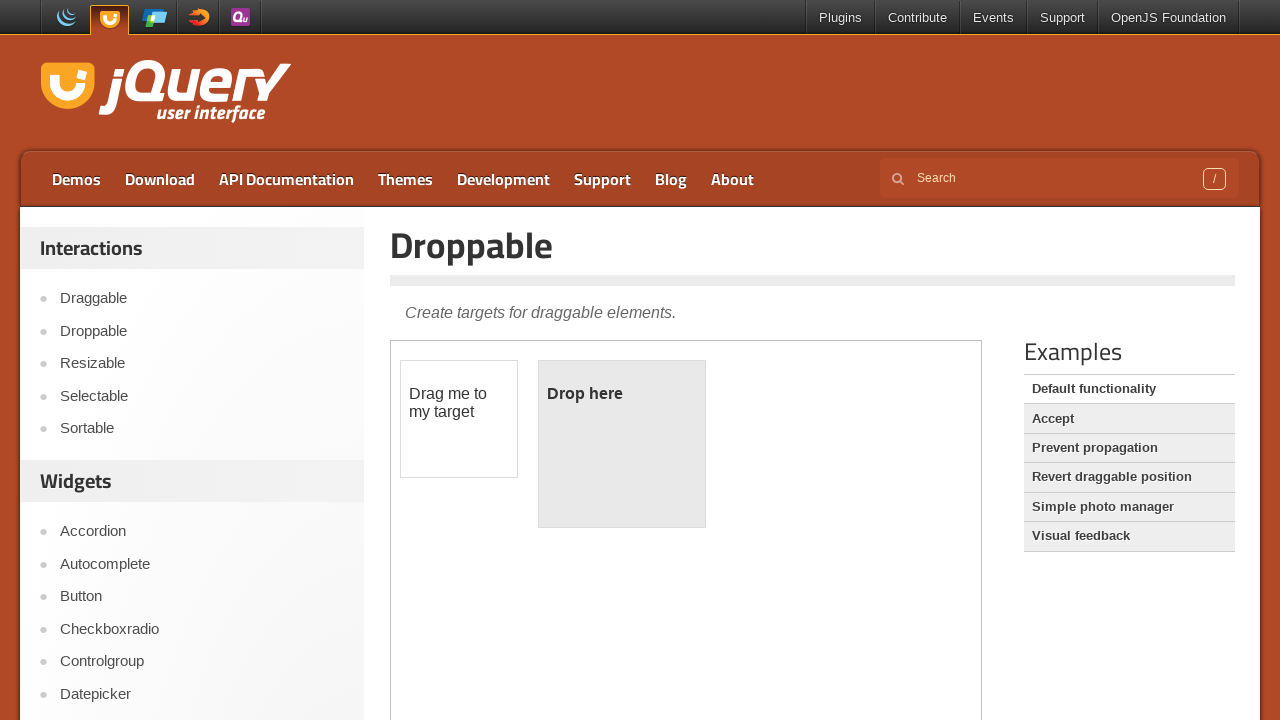

Located and accessed the first iframe containing draggable elements
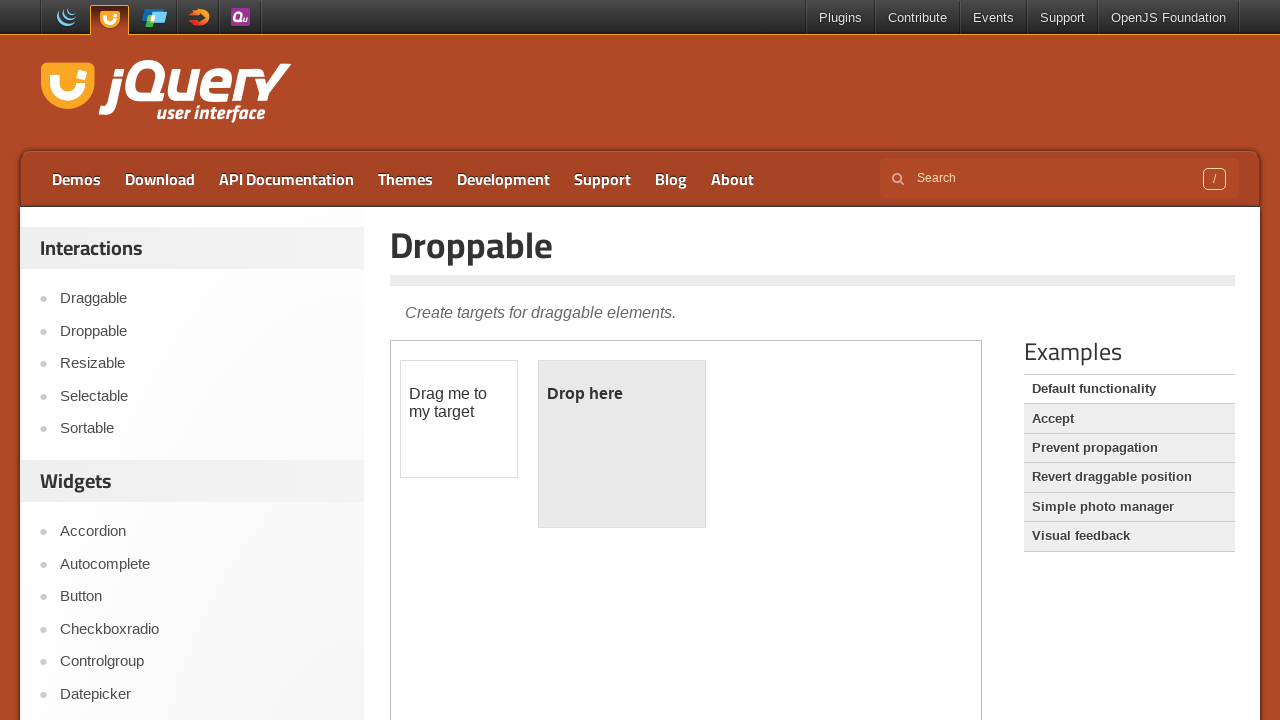

Dragged the draggable element and dropped it onto the droppable target area at (622, 444)
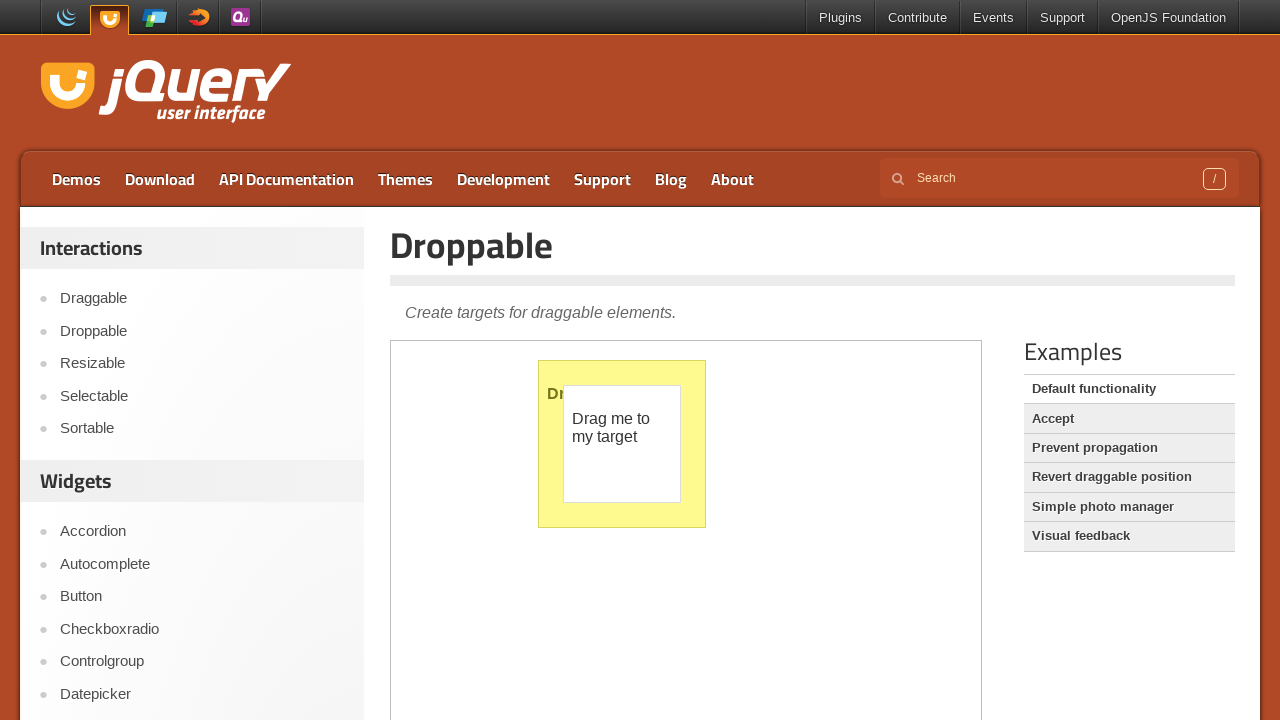

Verified the drop was successful by confirming the paragraph element appears in the droppable area
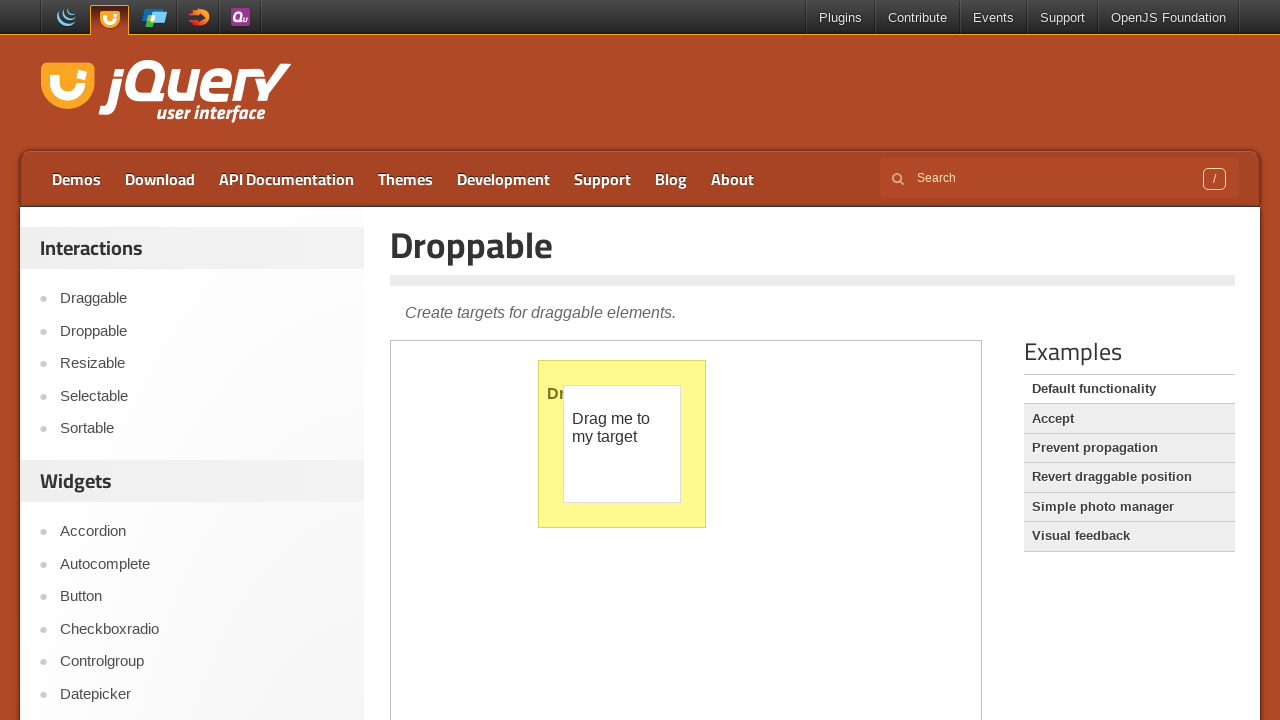

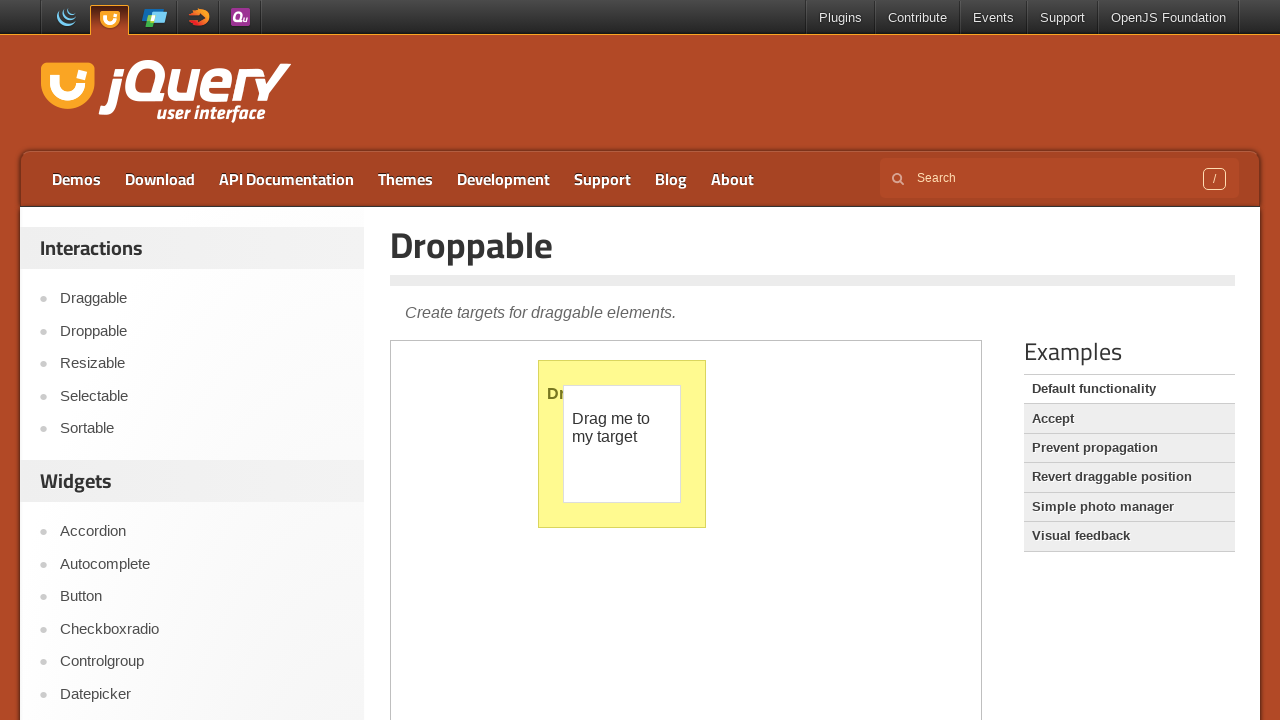